Verifies that the Best Buy page title contains the word "Best"

Starting URL: http://www.bestbuy.com

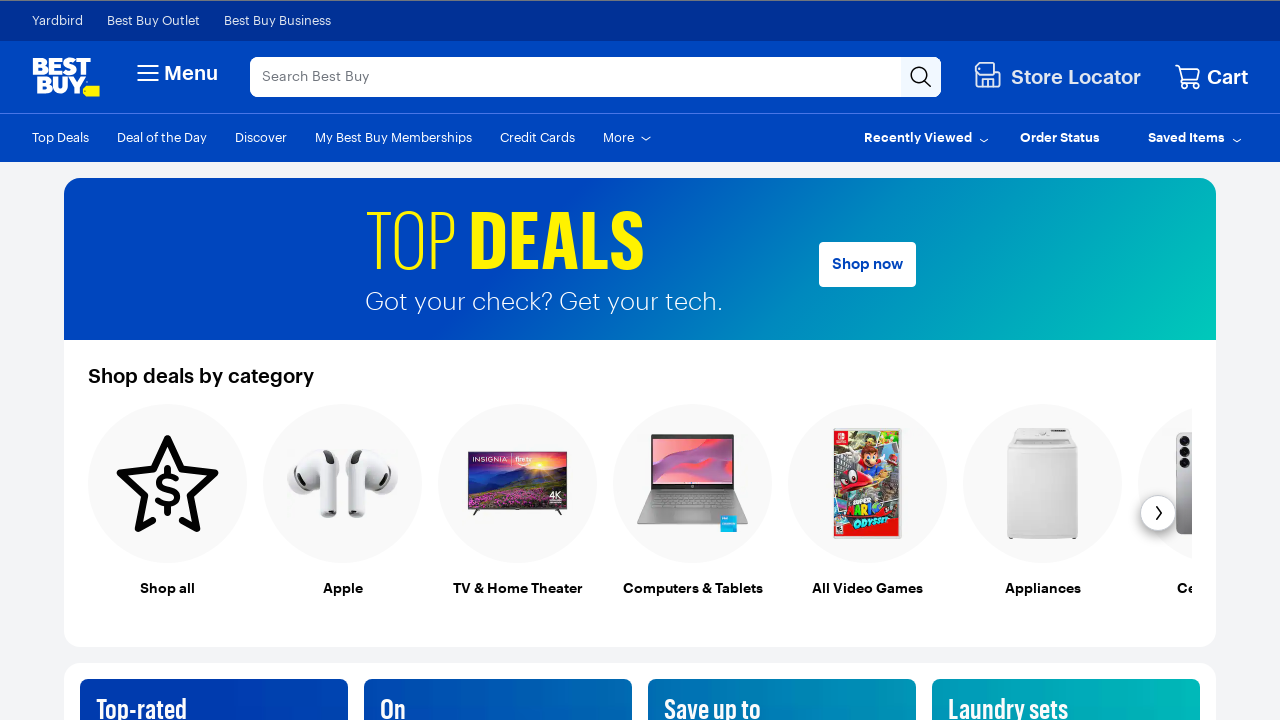

Navigated to Best Buy homepage
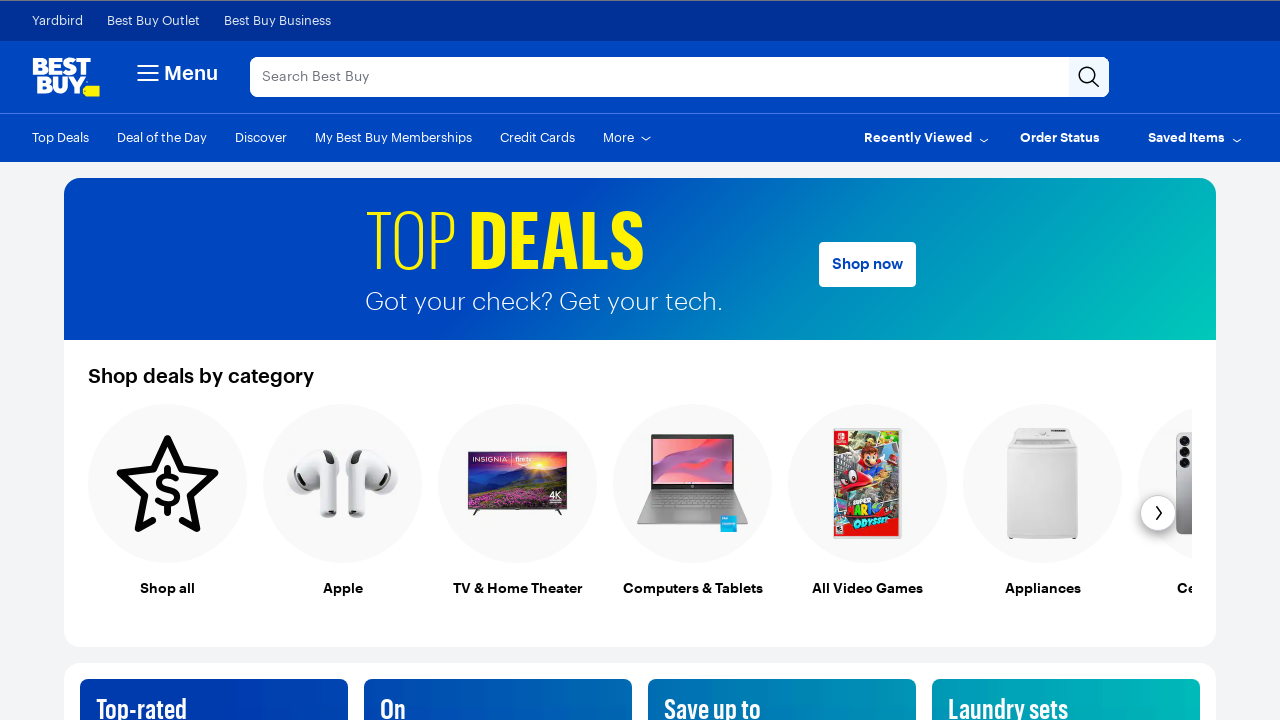

Retrieved page title
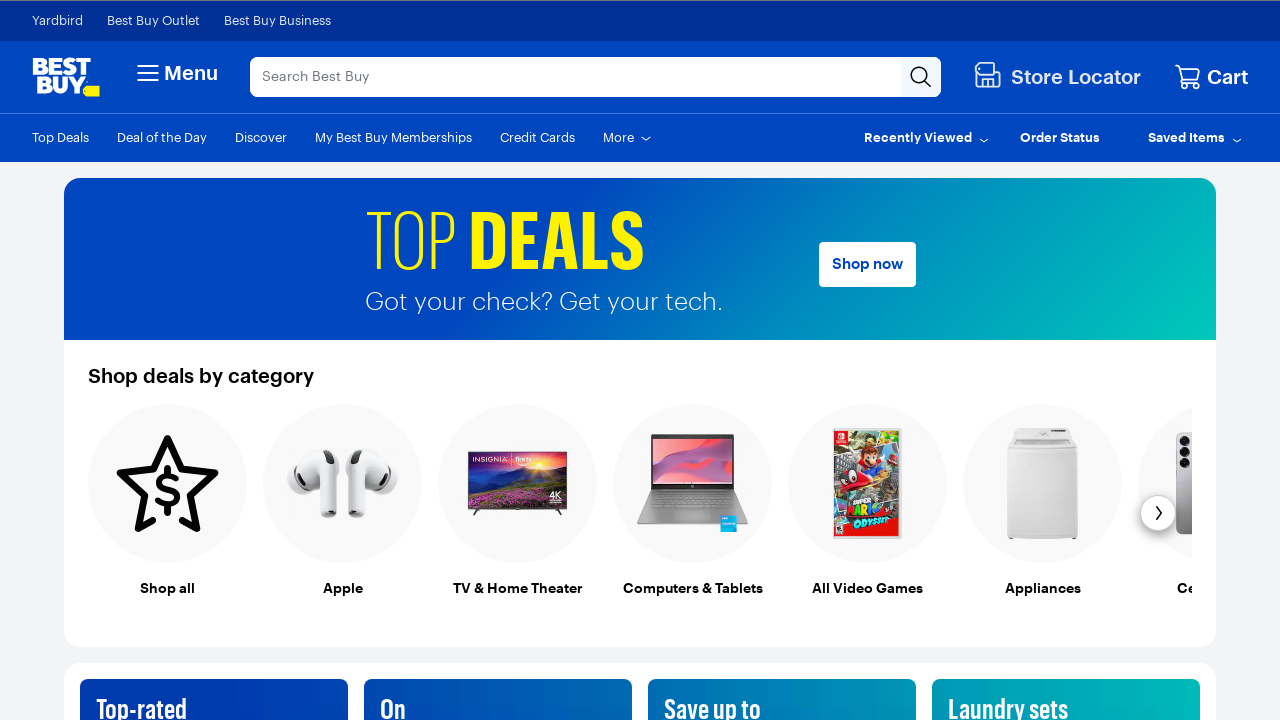

Verified that page title contains 'Best'
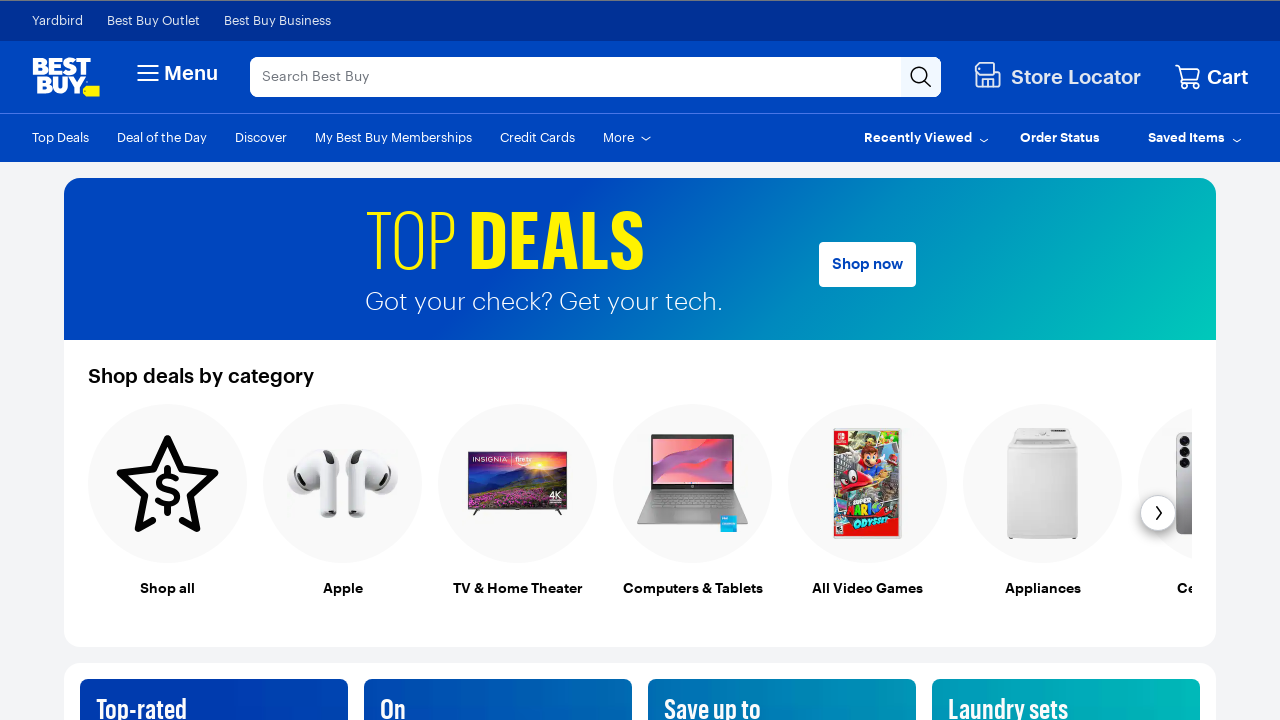

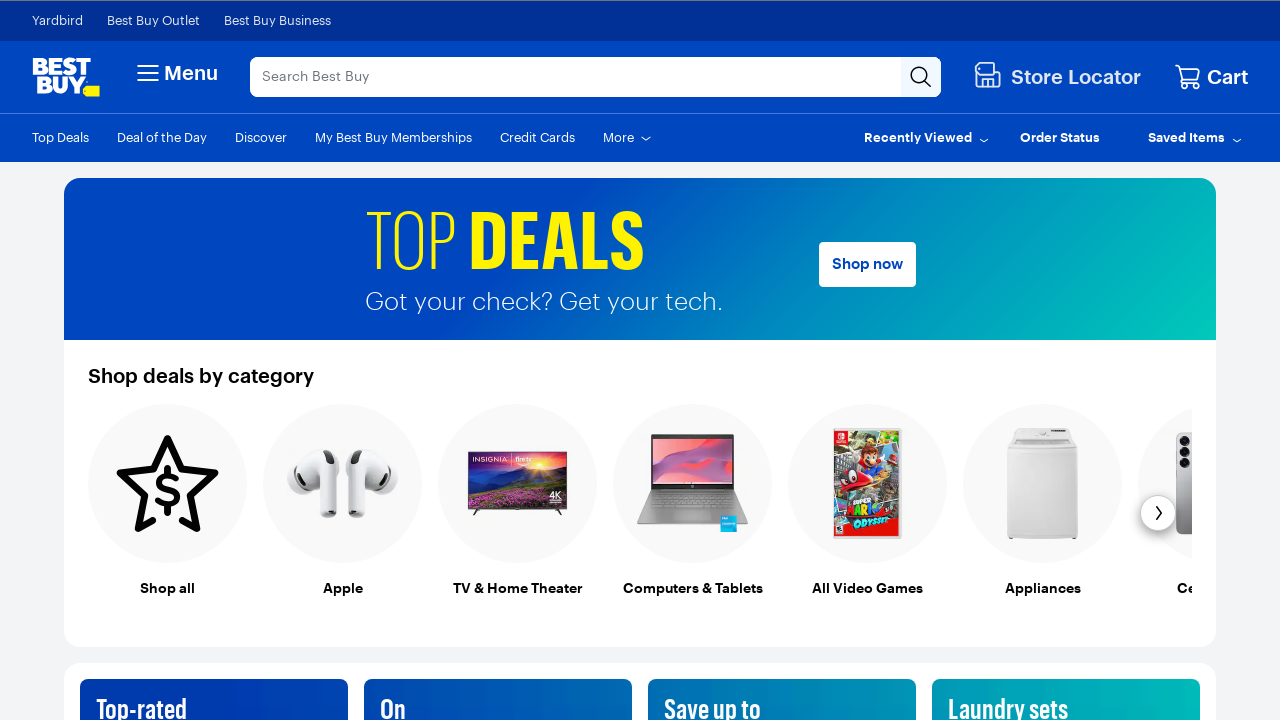